Tests that the browser back button works correctly with filter navigation

Starting URL: https://demo.playwright.dev/todomvc

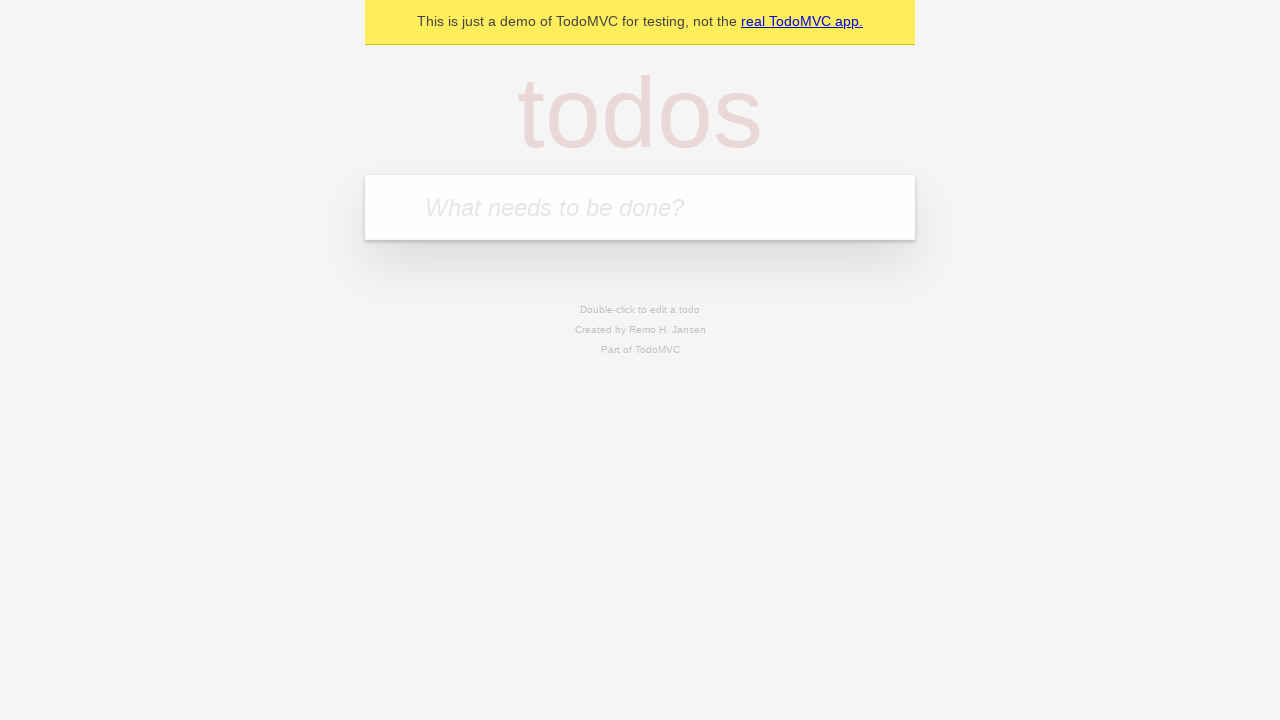

Filled todo input with 'buy some cheese' on internal:attr=[placeholder="What needs to be done?"i]
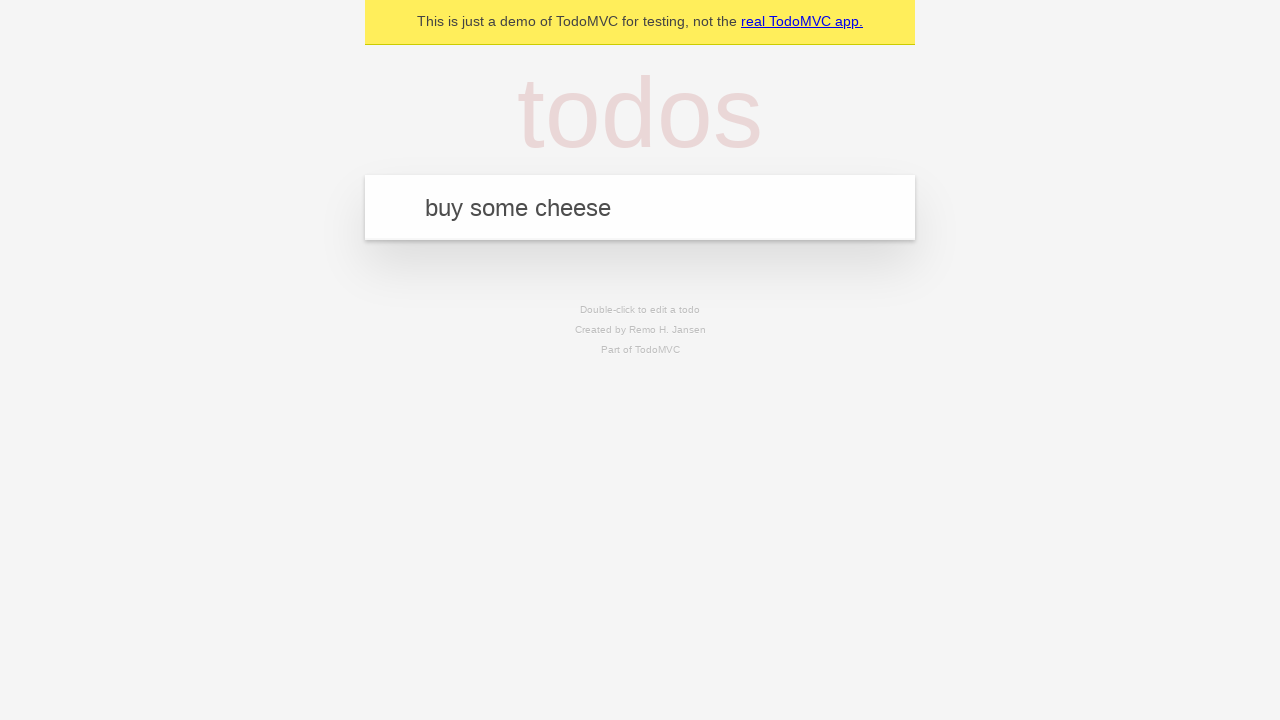

Pressed Enter to add todo 'buy some cheese' on internal:attr=[placeholder="What needs to be done?"i]
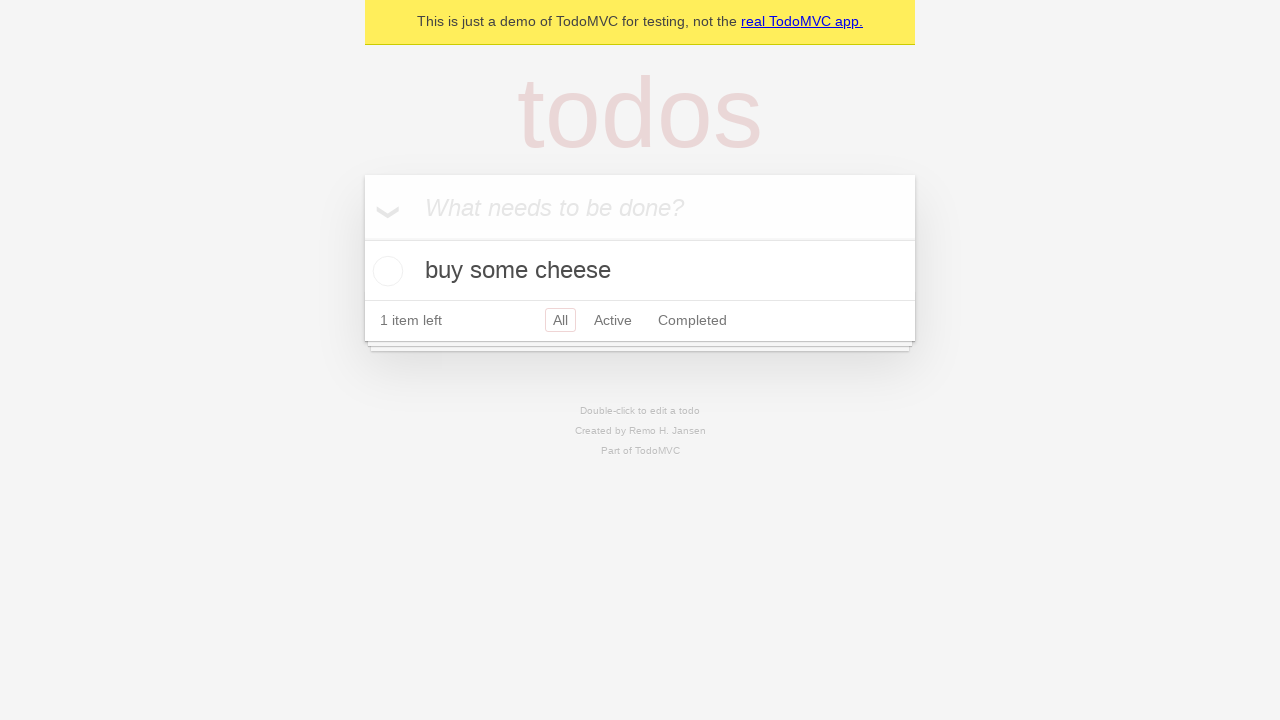

Filled todo input with 'feed the cat' on internal:attr=[placeholder="What needs to be done?"i]
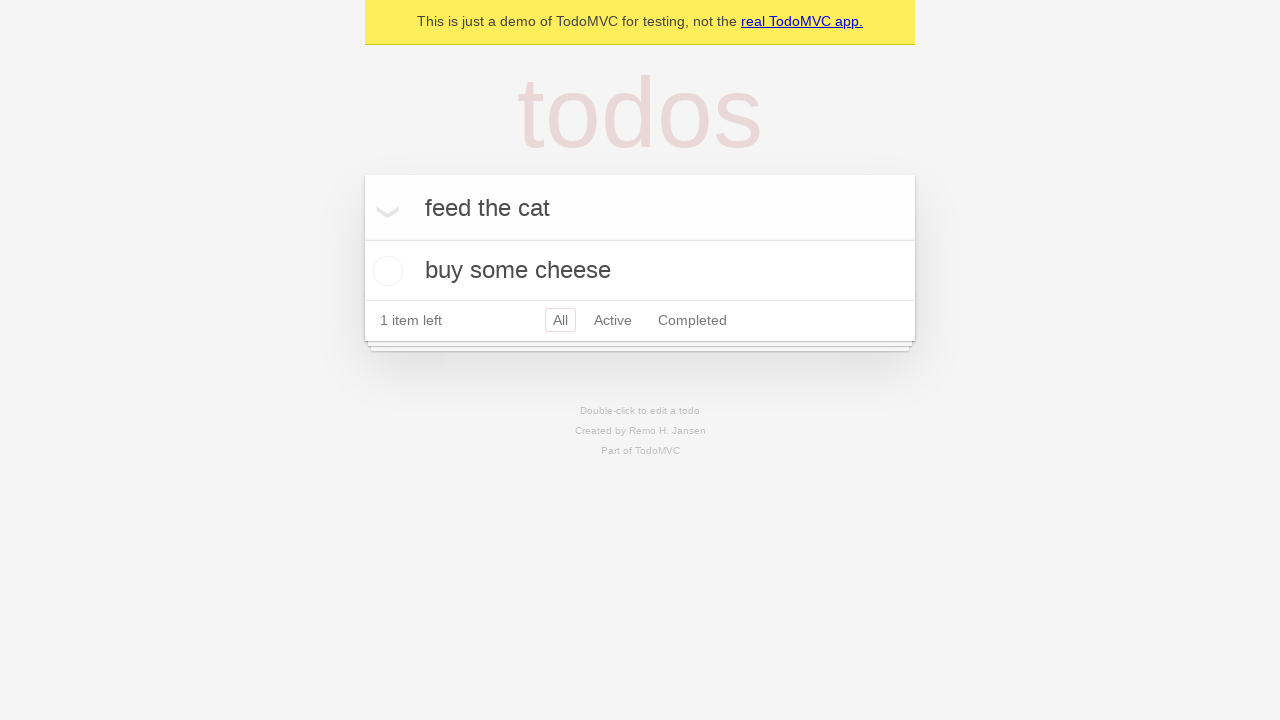

Pressed Enter to add todo 'feed the cat' on internal:attr=[placeholder="What needs to be done?"i]
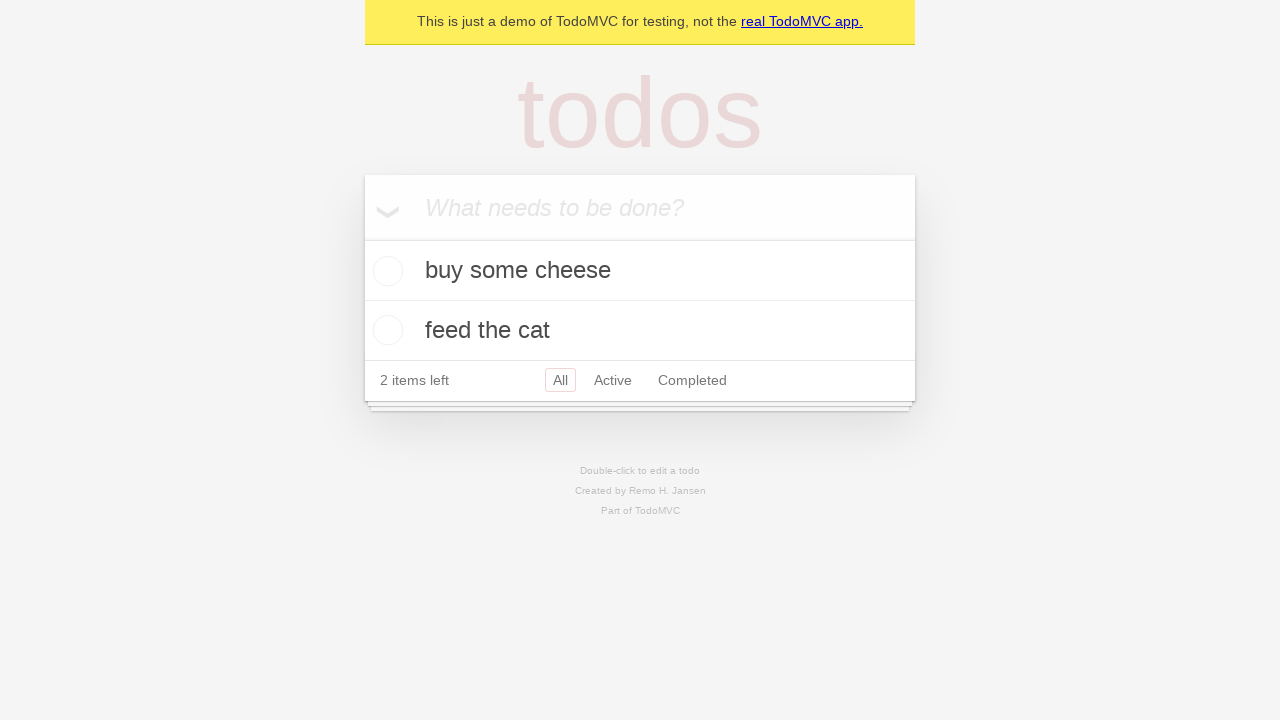

Filled todo input with 'book a doctors appointment' on internal:attr=[placeholder="What needs to be done?"i]
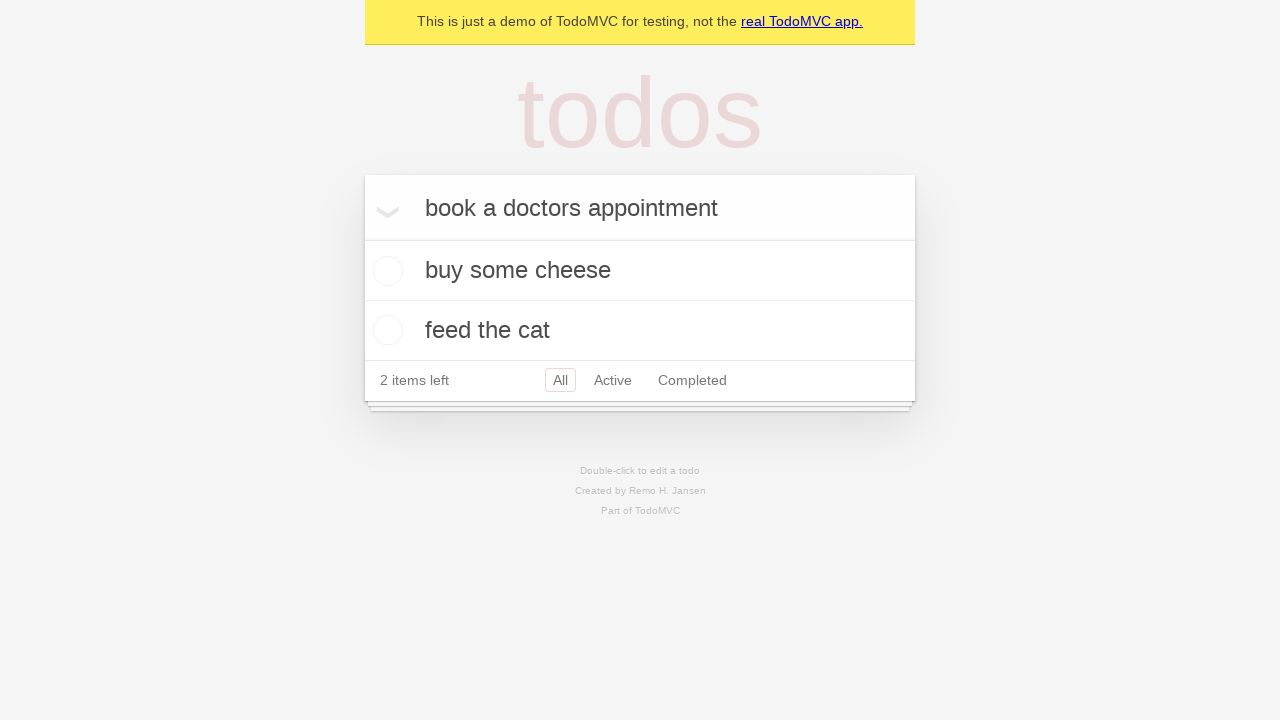

Pressed Enter to add todo 'book a doctors appointment' on internal:attr=[placeholder="What needs to be done?"i]
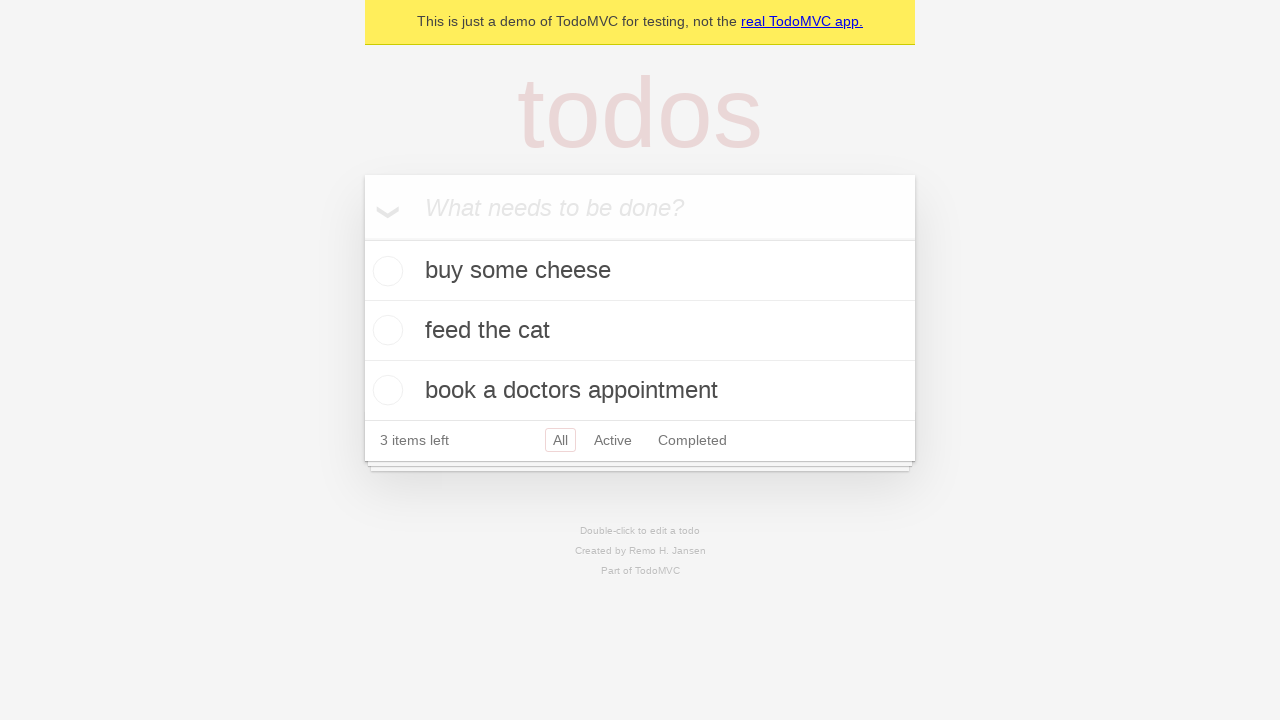

Waited for todos to be saved in localStorage
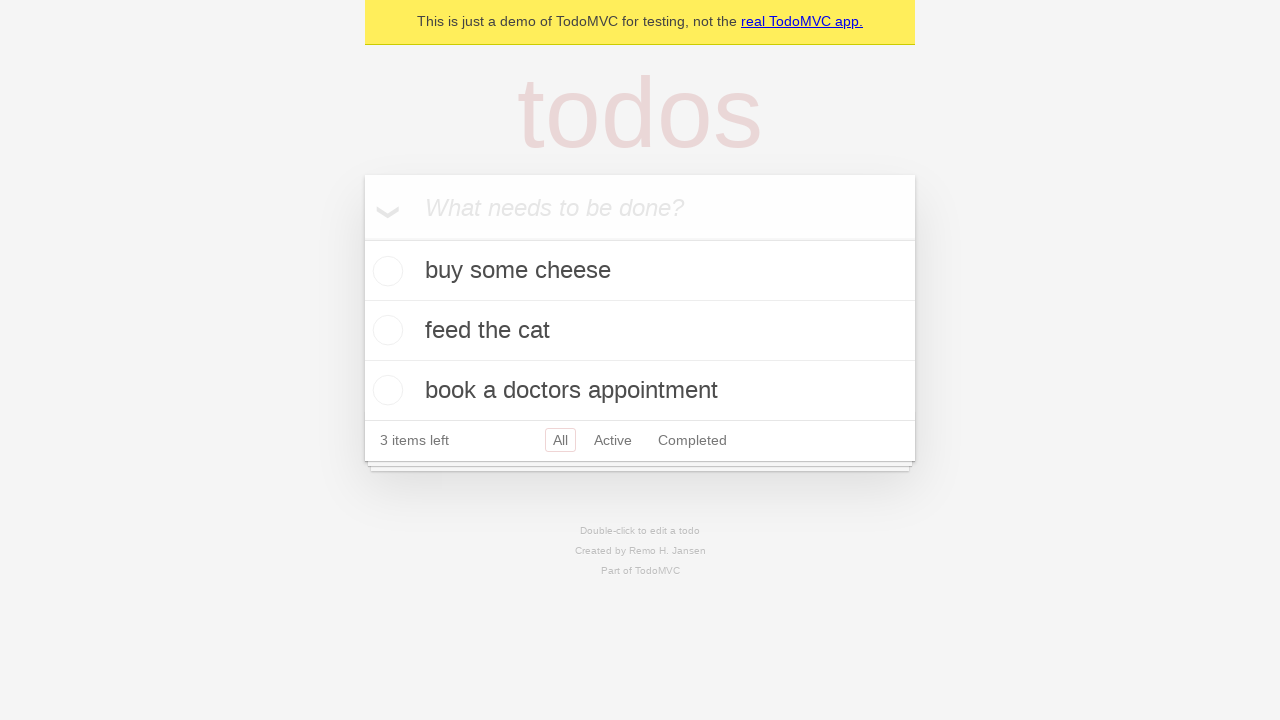

Checked the second todo item (feed the cat) at (385, 330) on internal:testid=[data-testid="todo-item"s] >> nth=1 >> internal:role=checkbox
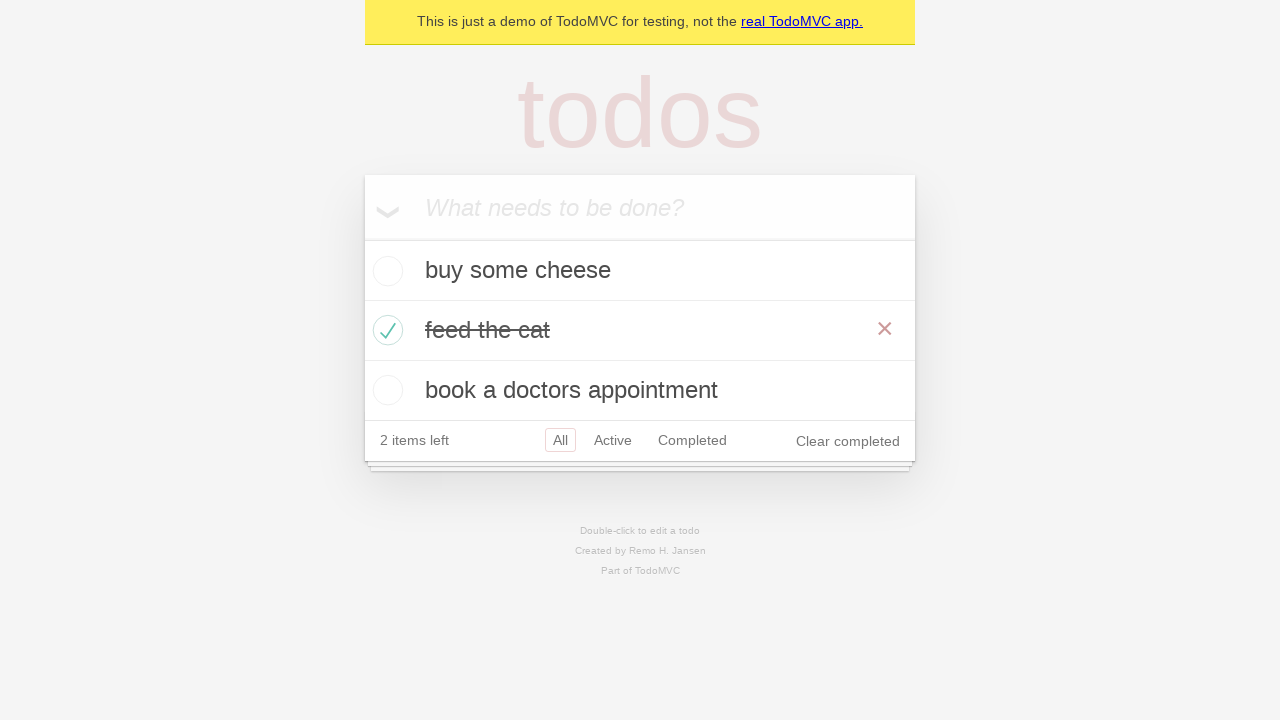

Waited for todo completion state to update
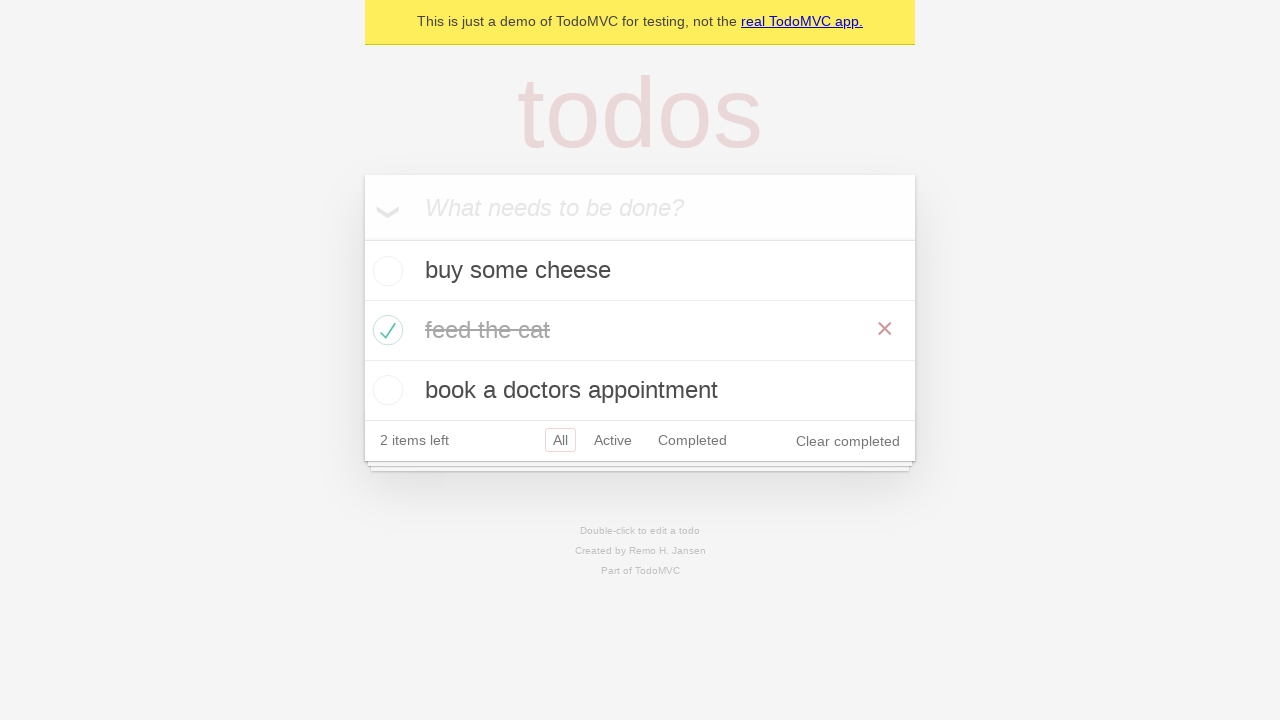

Clicked 'All' filter link at (560, 440) on internal:role=link[name="All"i]
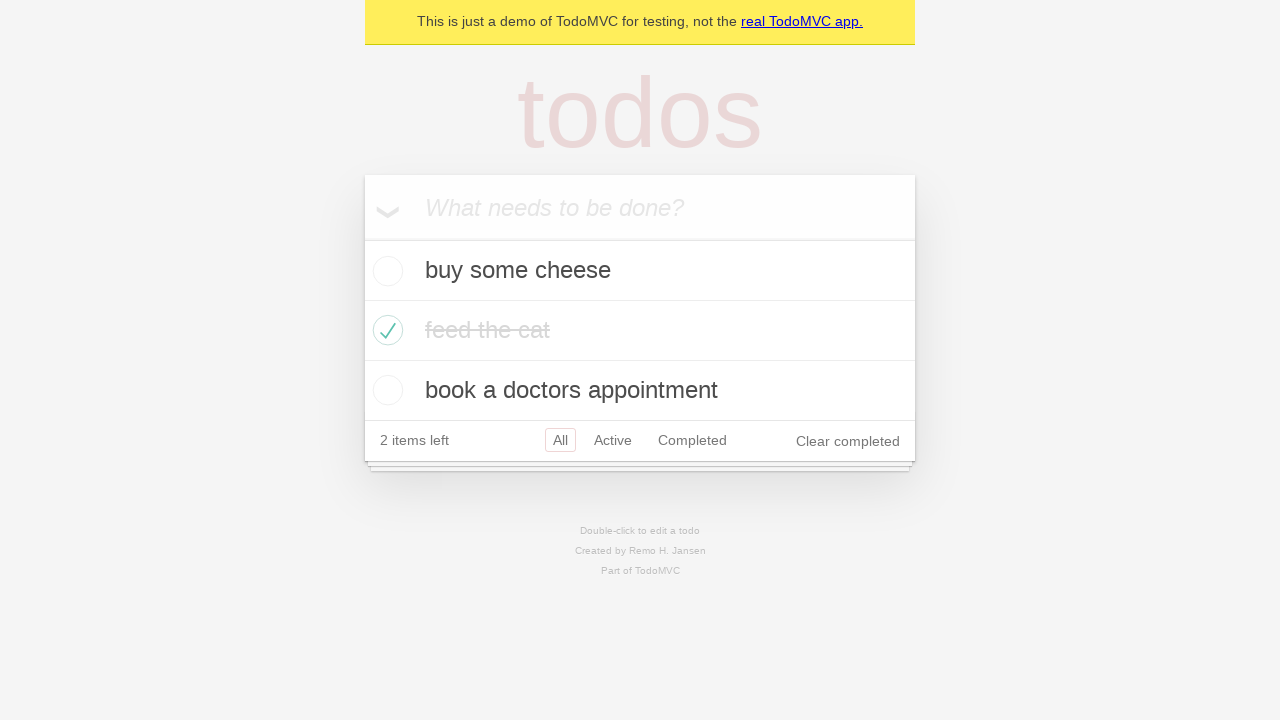

Clicked 'Active' filter link at (613, 440) on internal:role=link[name="Active"i]
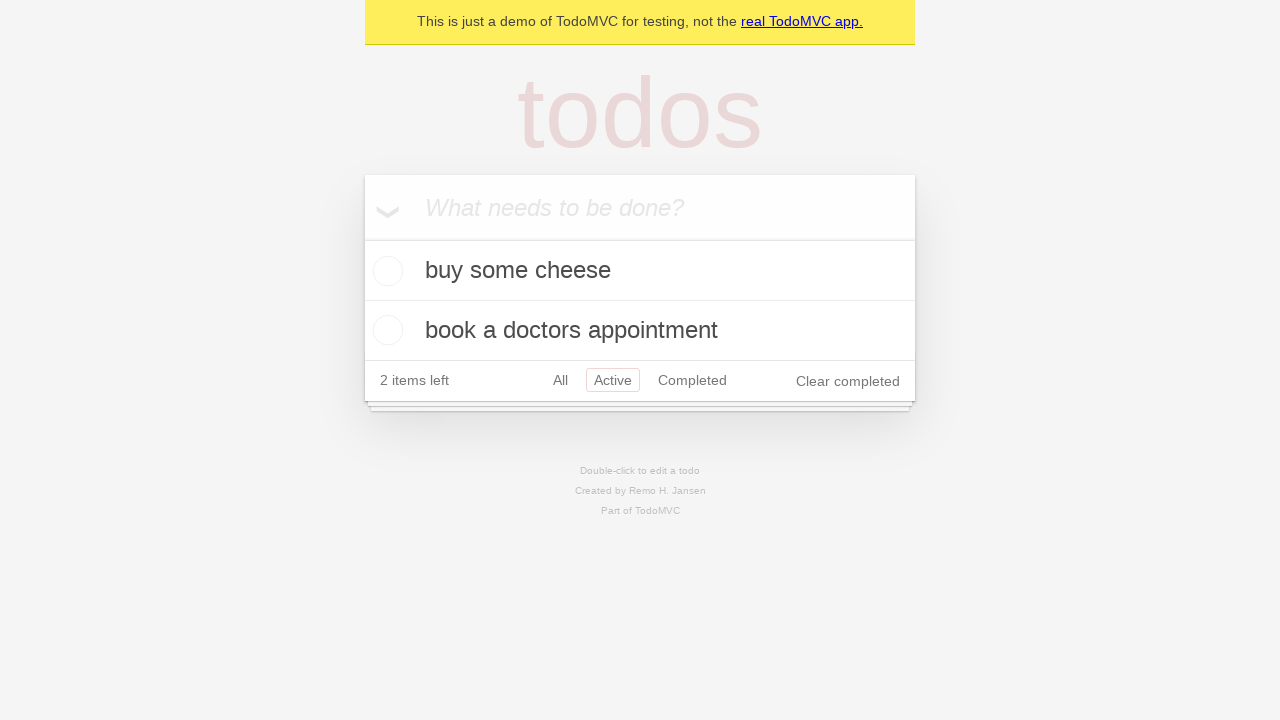

Clicked 'Completed' filter link at (692, 380) on internal:role=link[name="Completed"i]
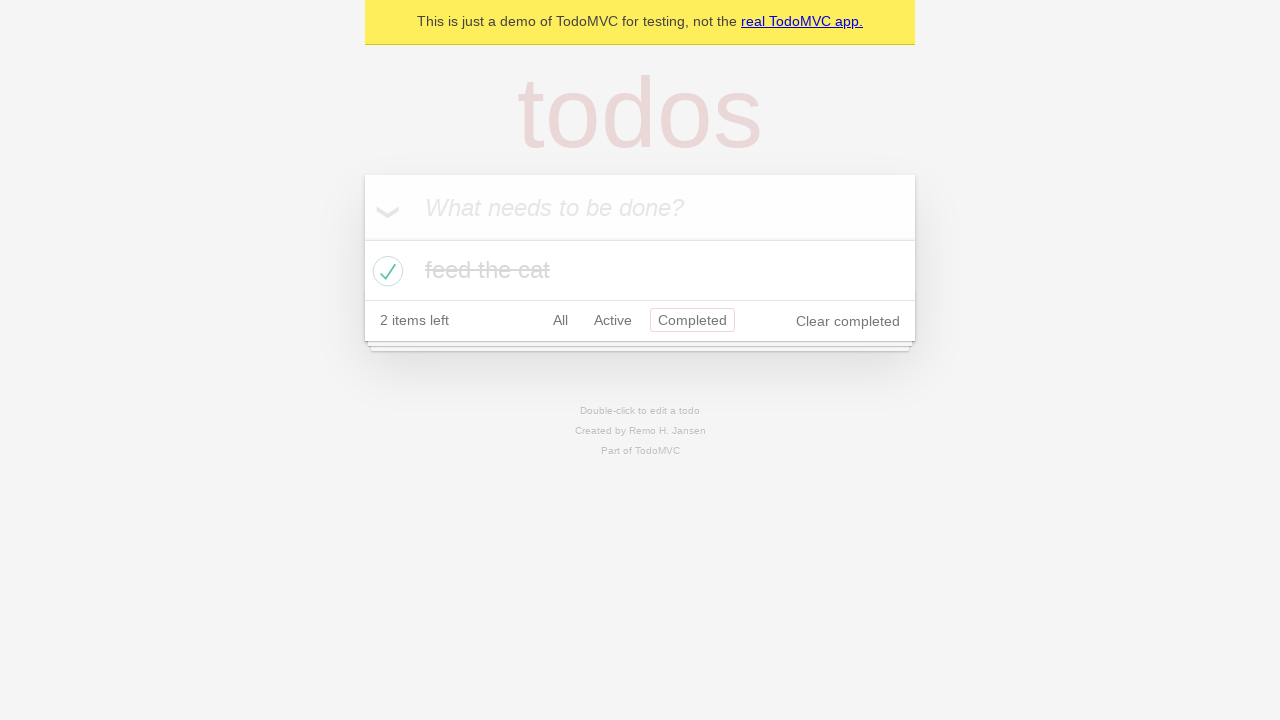

Navigated back using browser back button (from Completed to Active)
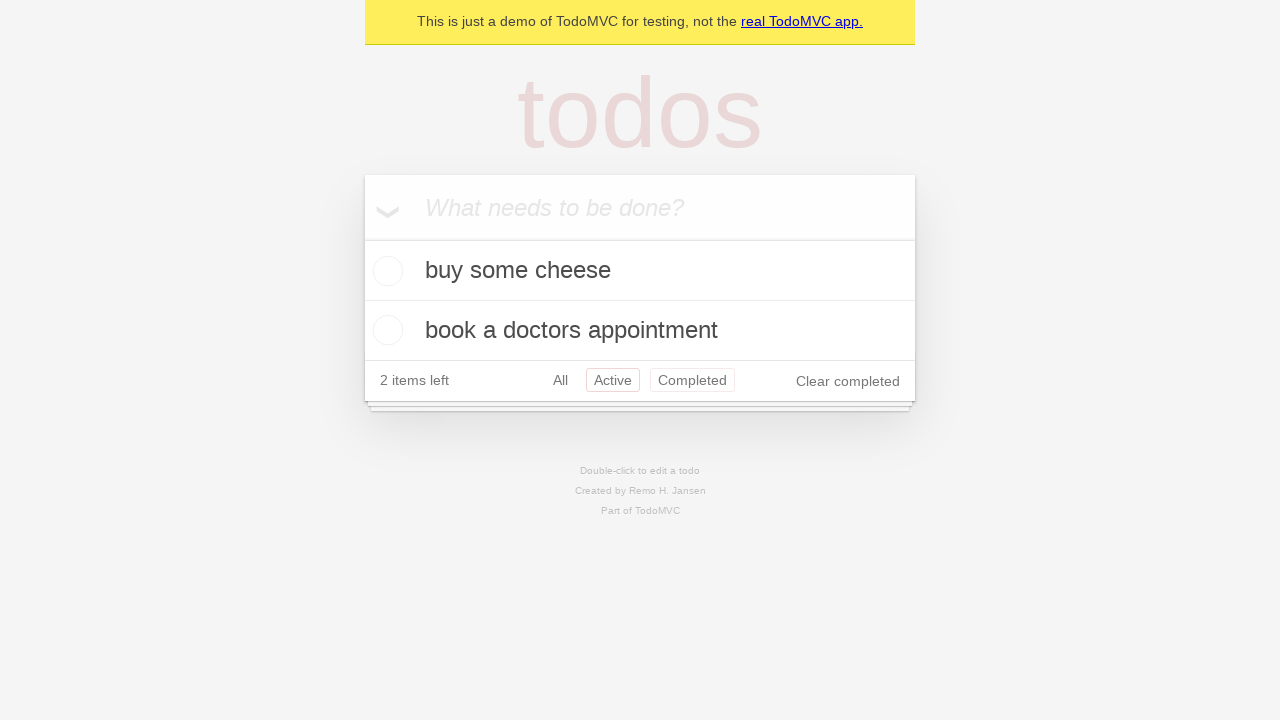

Navigated back using browser back button (from Active to All)
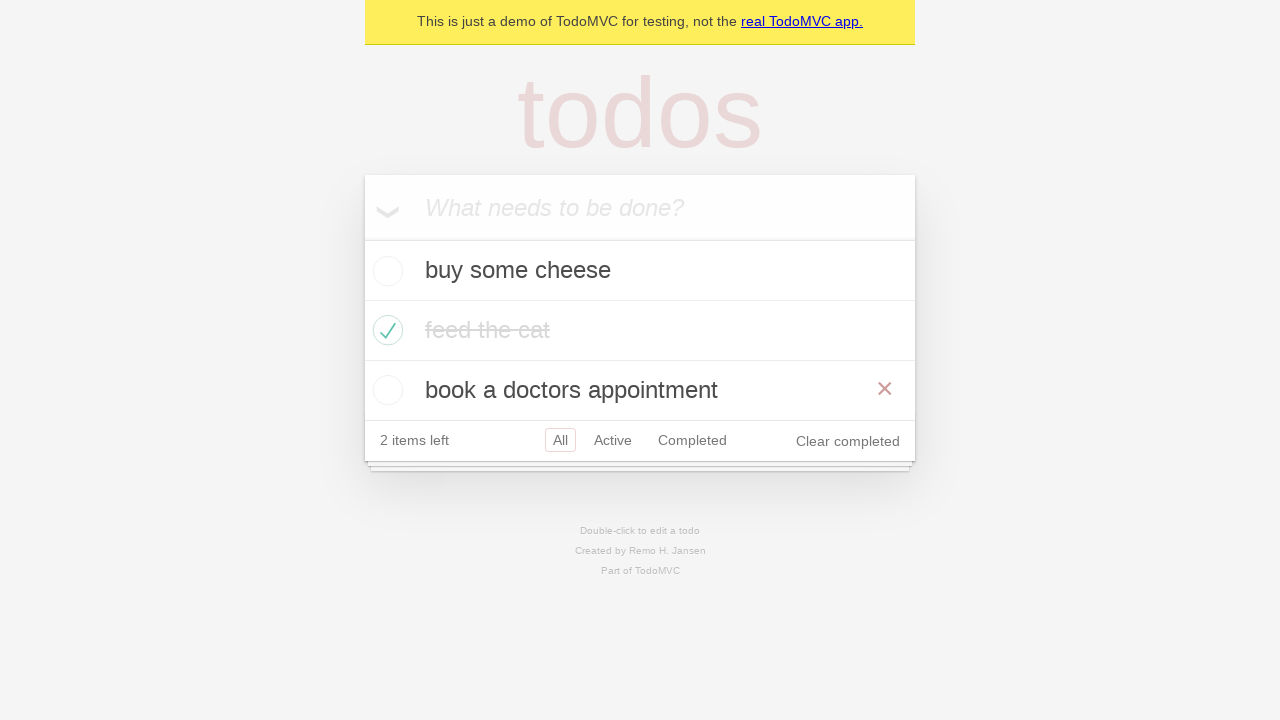

Waited 500ms for navigation to complete
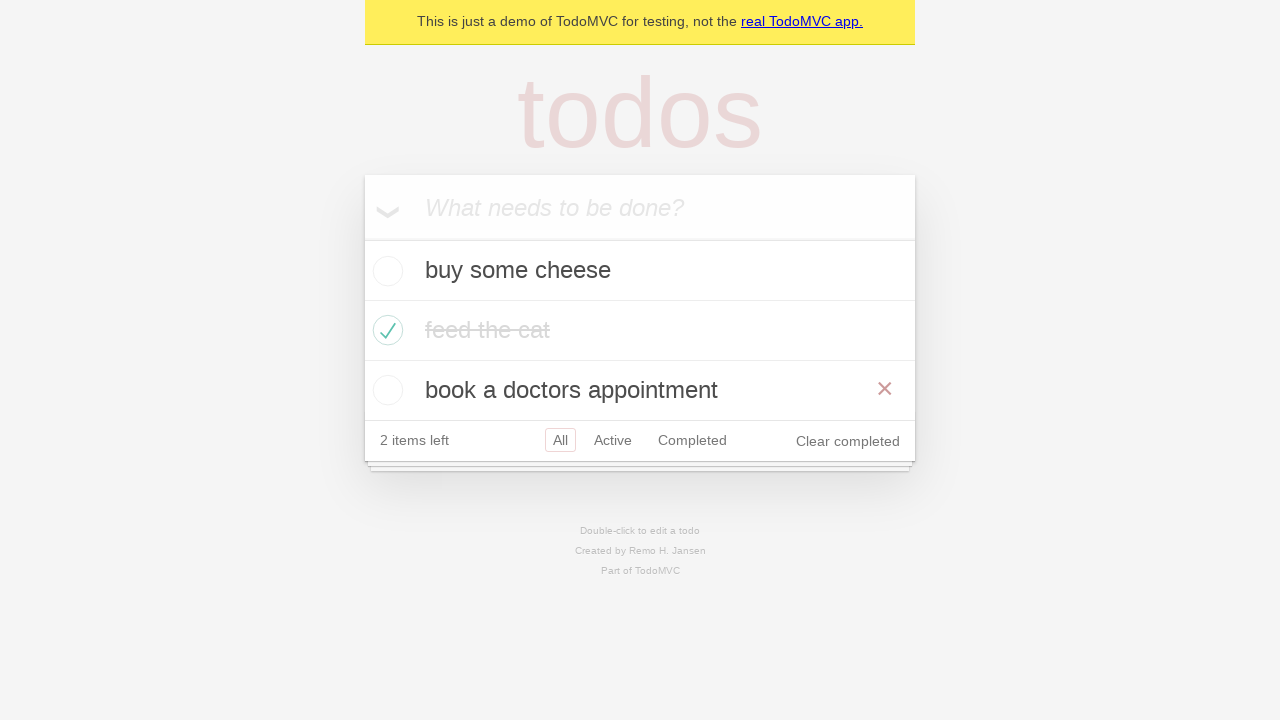

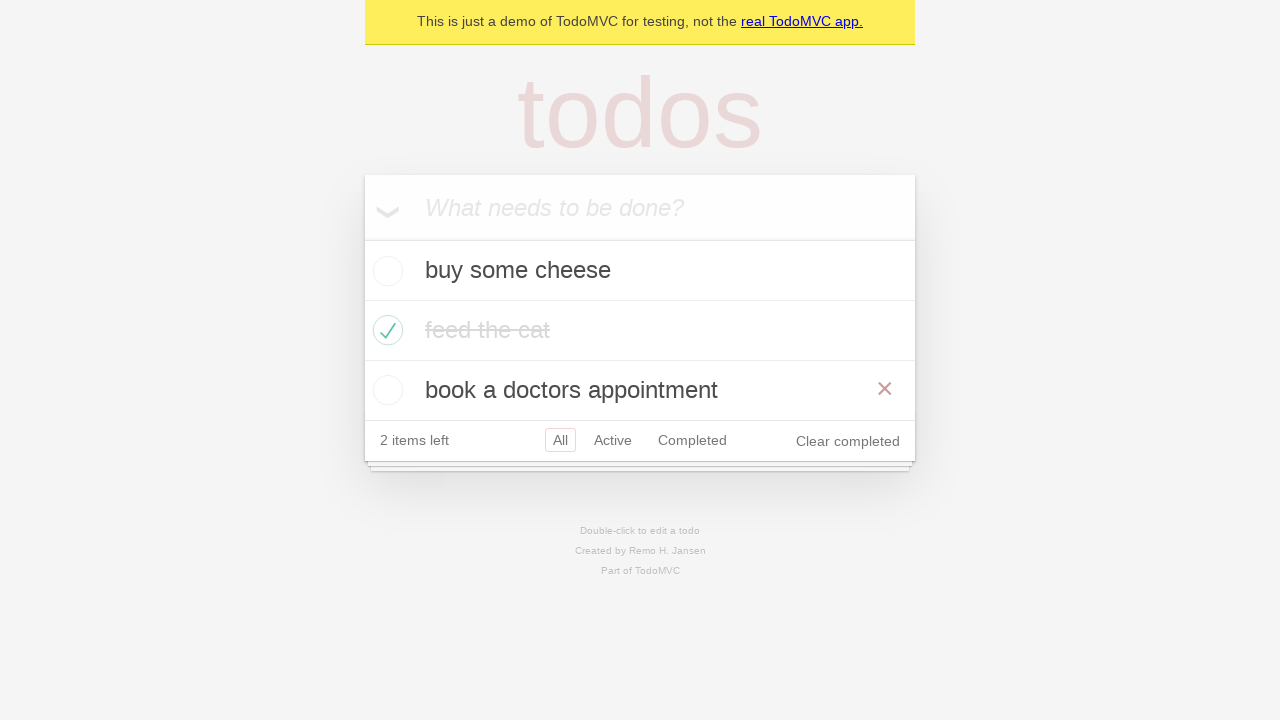